Tests the jQuery UI resizable widget by dragging the resize handle to expand the element by a specific offset

Starting URL: http://jqueryui.com/resources/demos/resizable/default.html

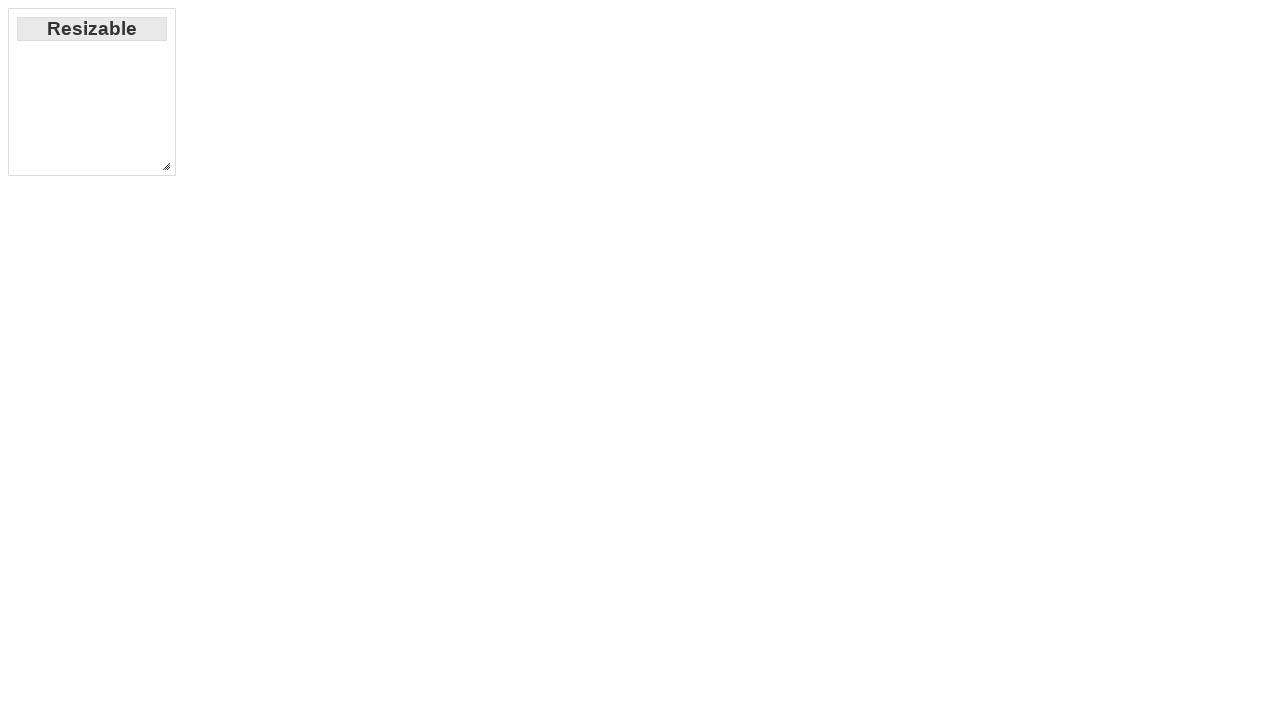

Located the resize handle element (bottom-right corner)
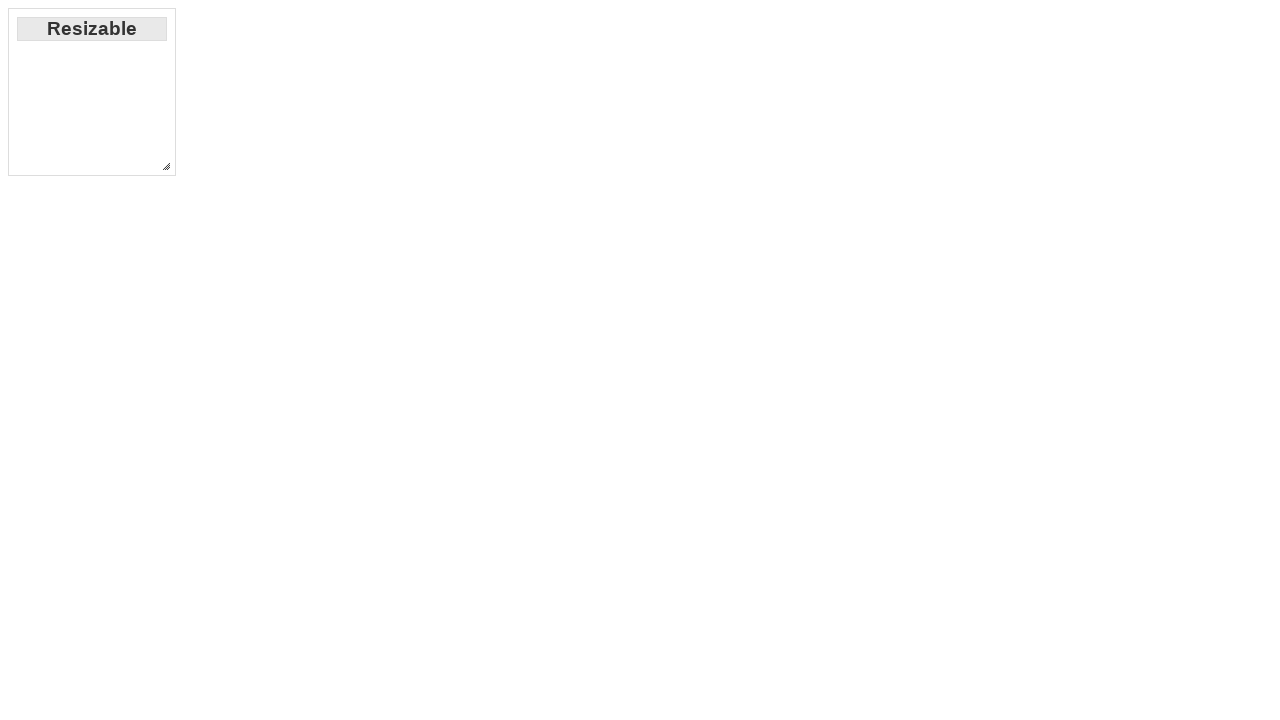

Retrieved bounding box of the resize handle
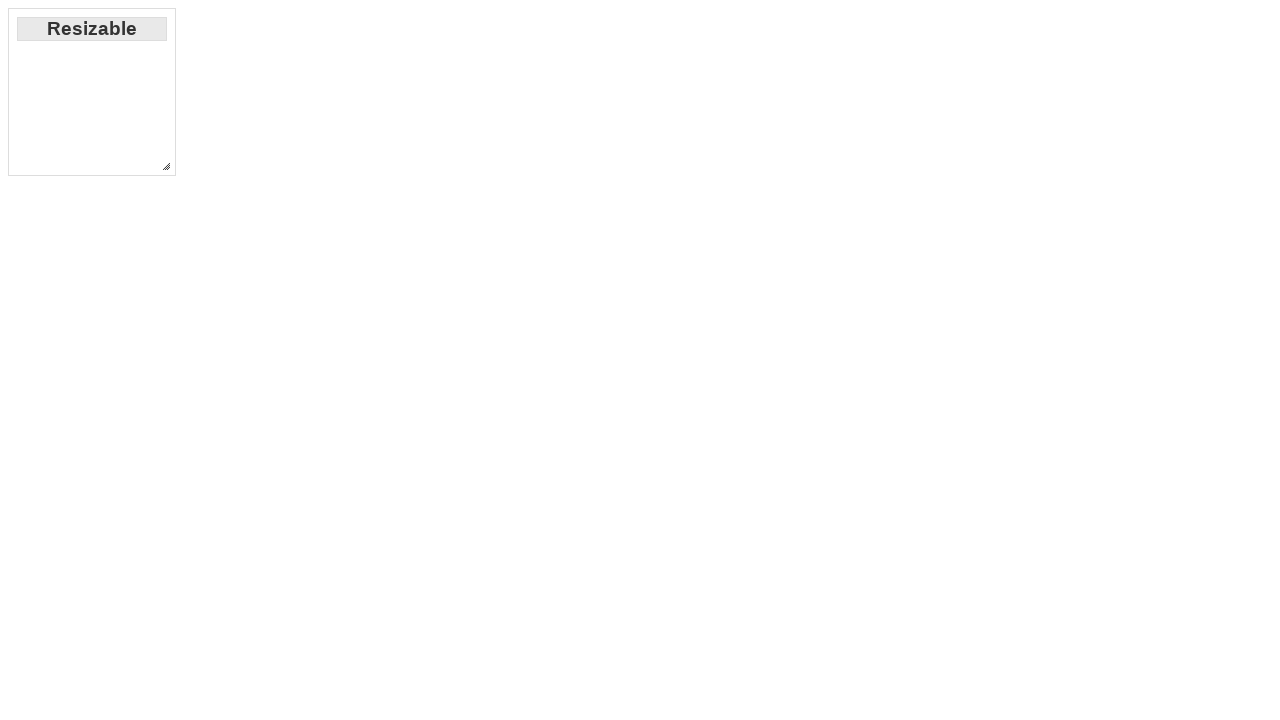

Moved mouse to center of resize handle at (166, 166)
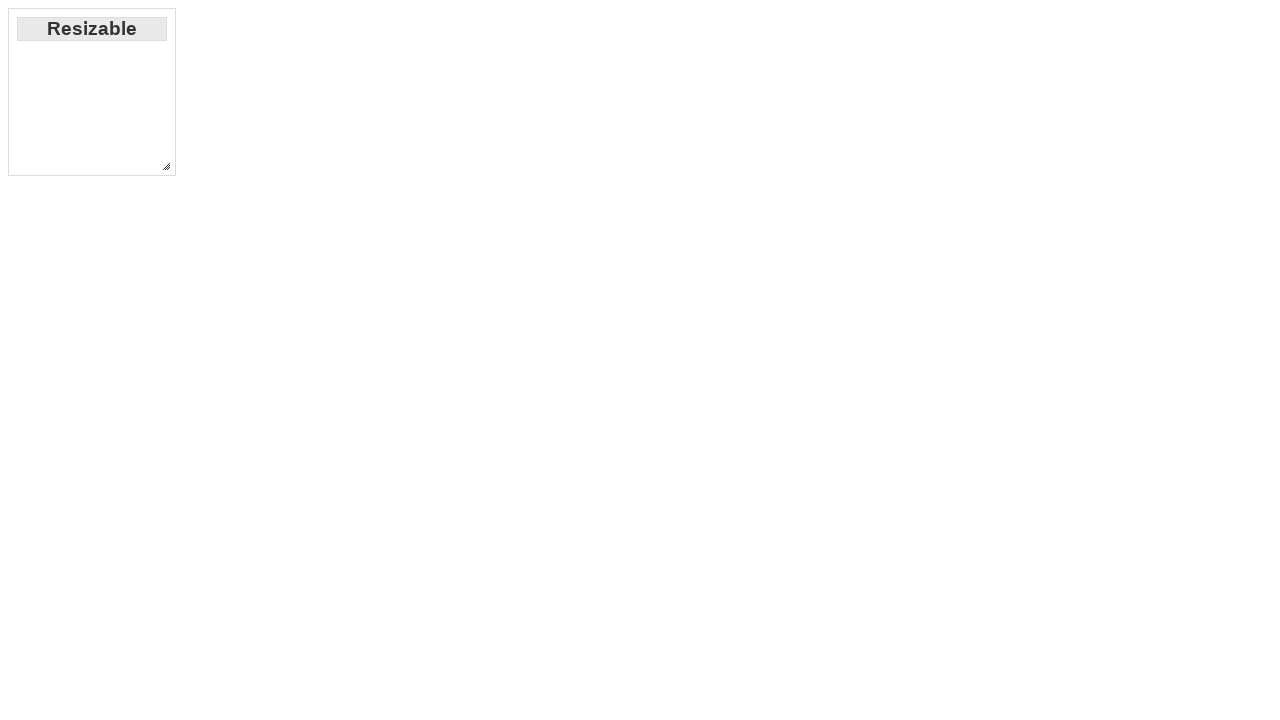

Pressed mouse button down on resize handle at (166, 166)
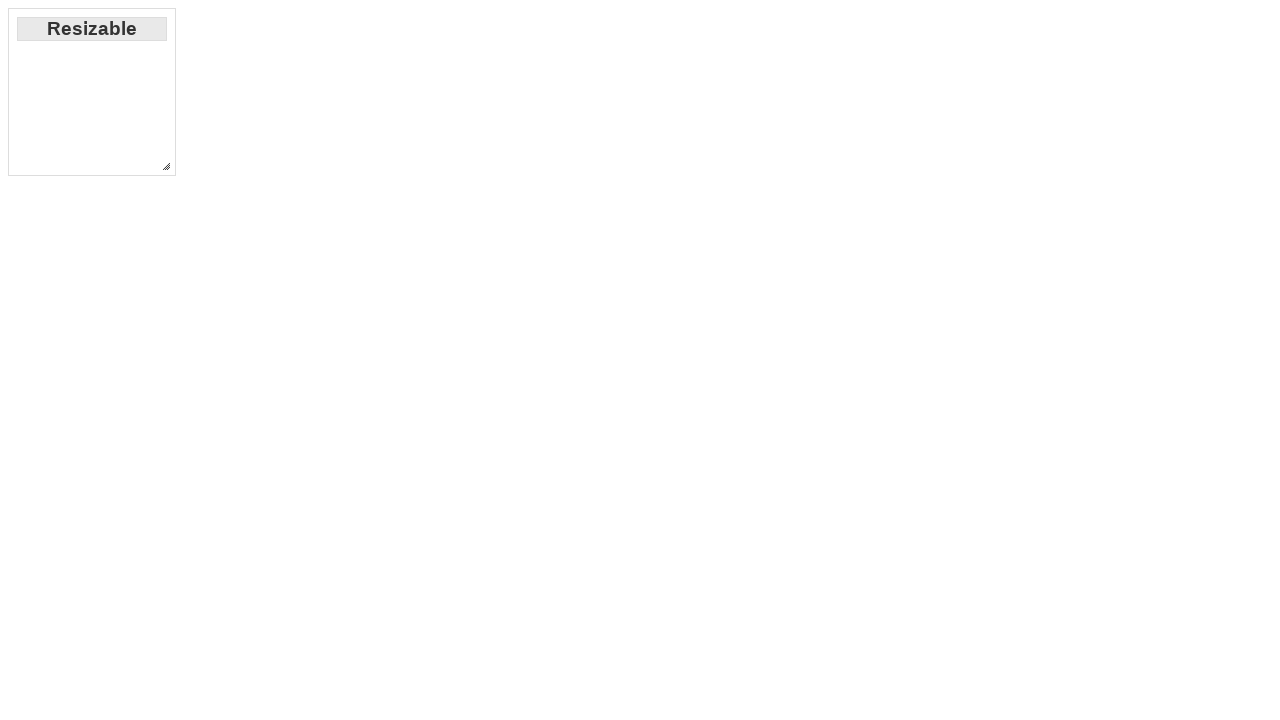

Dragged resize handle by offset (420, 377) to expand the element at (586, 543)
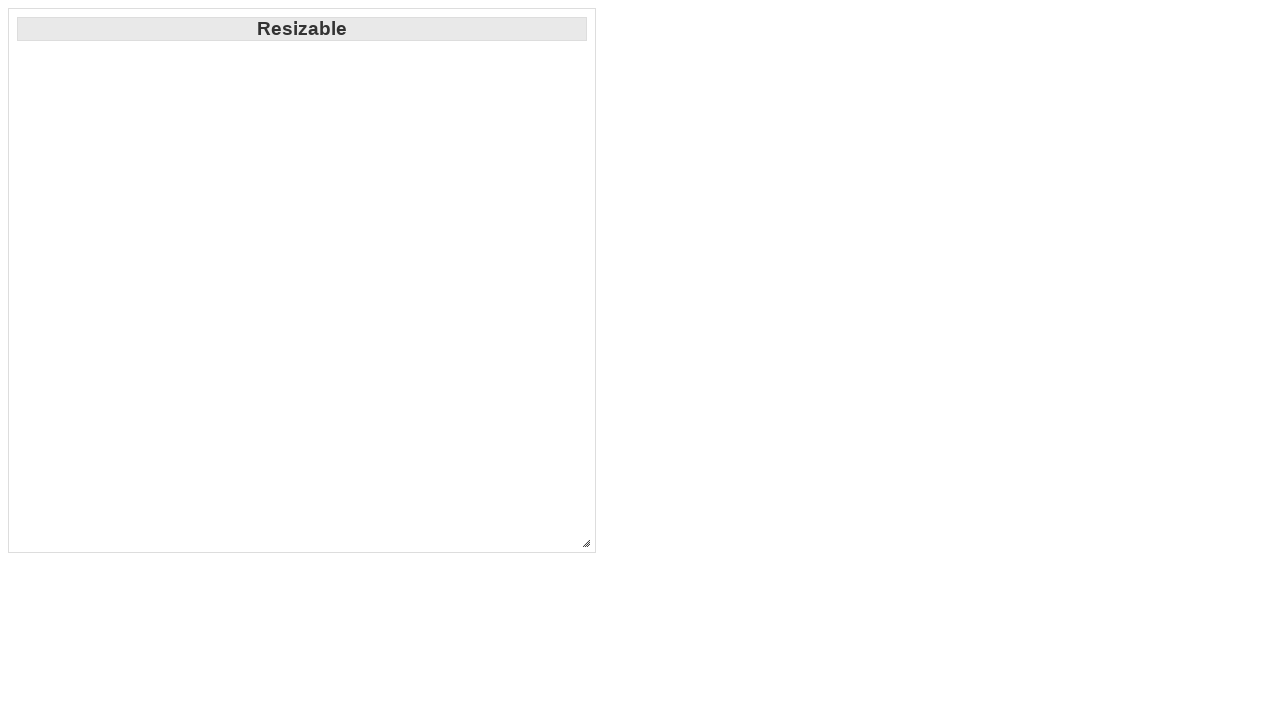

Released mouse button to complete the resize action at (586, 543)
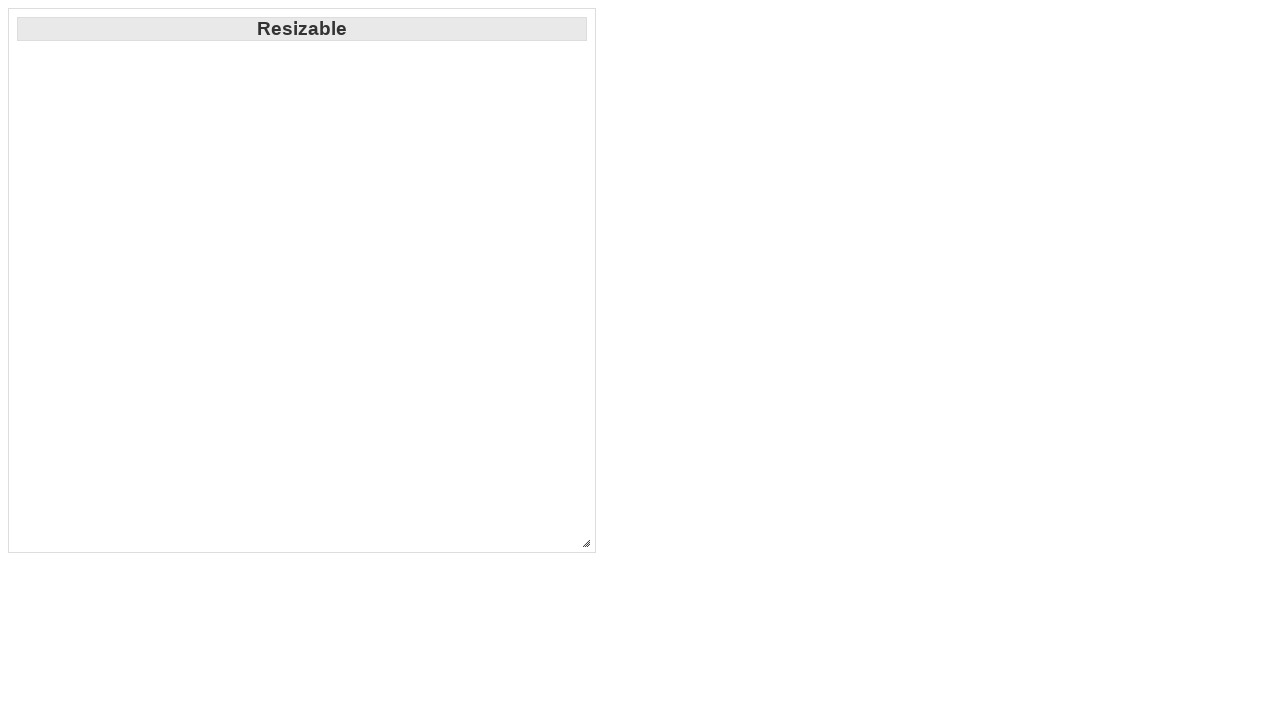

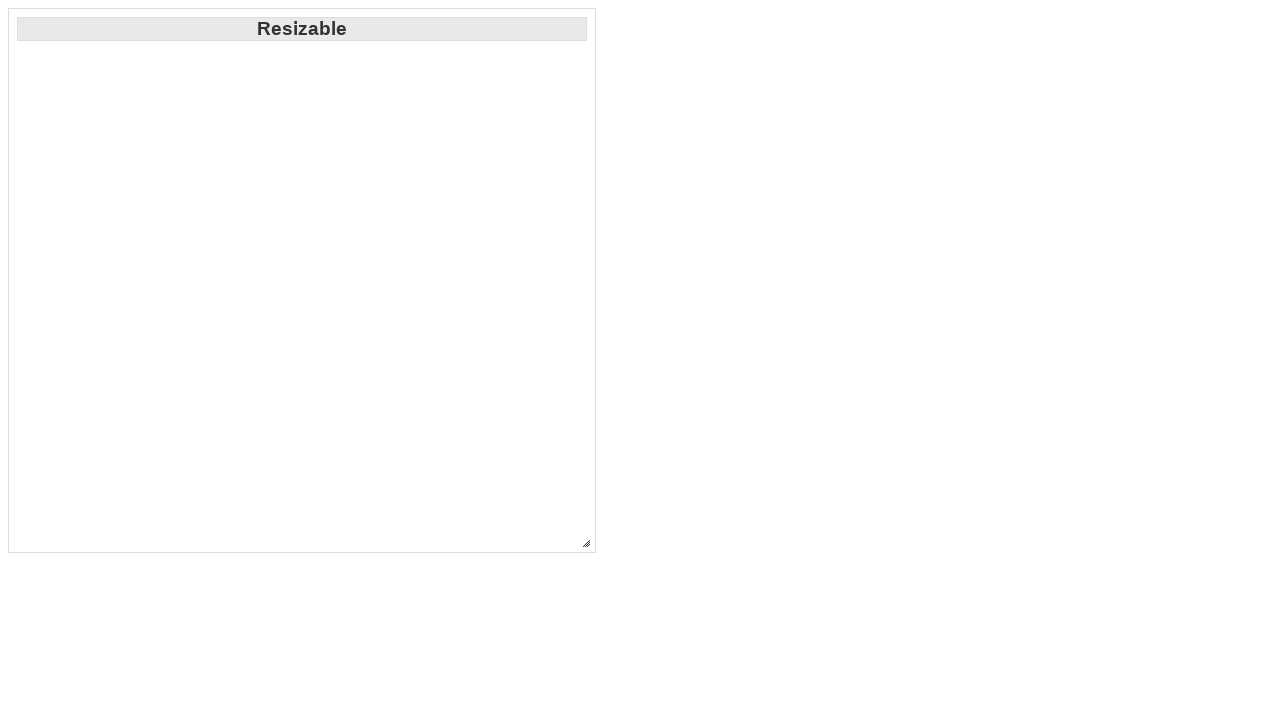